Similar to first test but without sorting keyboards by price - navigates to keyboards, selects first item, then navigates to mice, sorts by price and selects highest priced mouse for comparison

Starting URL: https://www.ue.ba

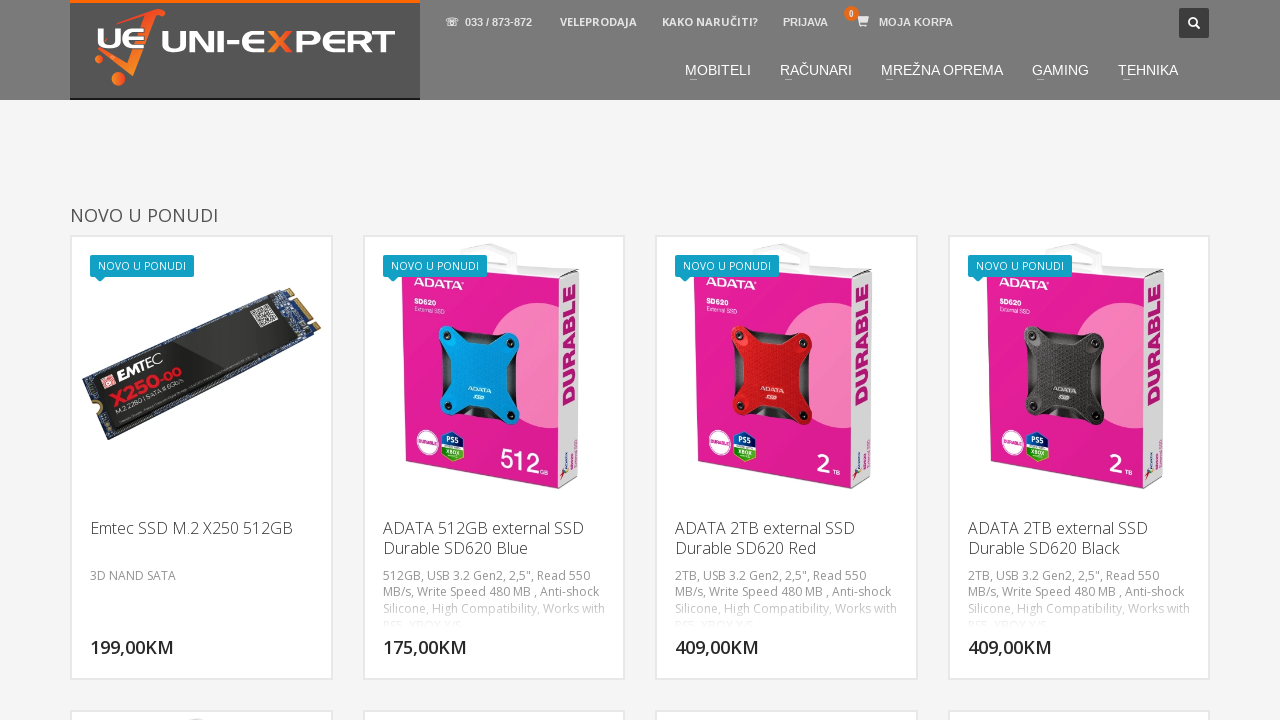

Clicked on equipment menu at (816, 70) on xpath=//*[@id="menu-main-menu"]/li[2]/a
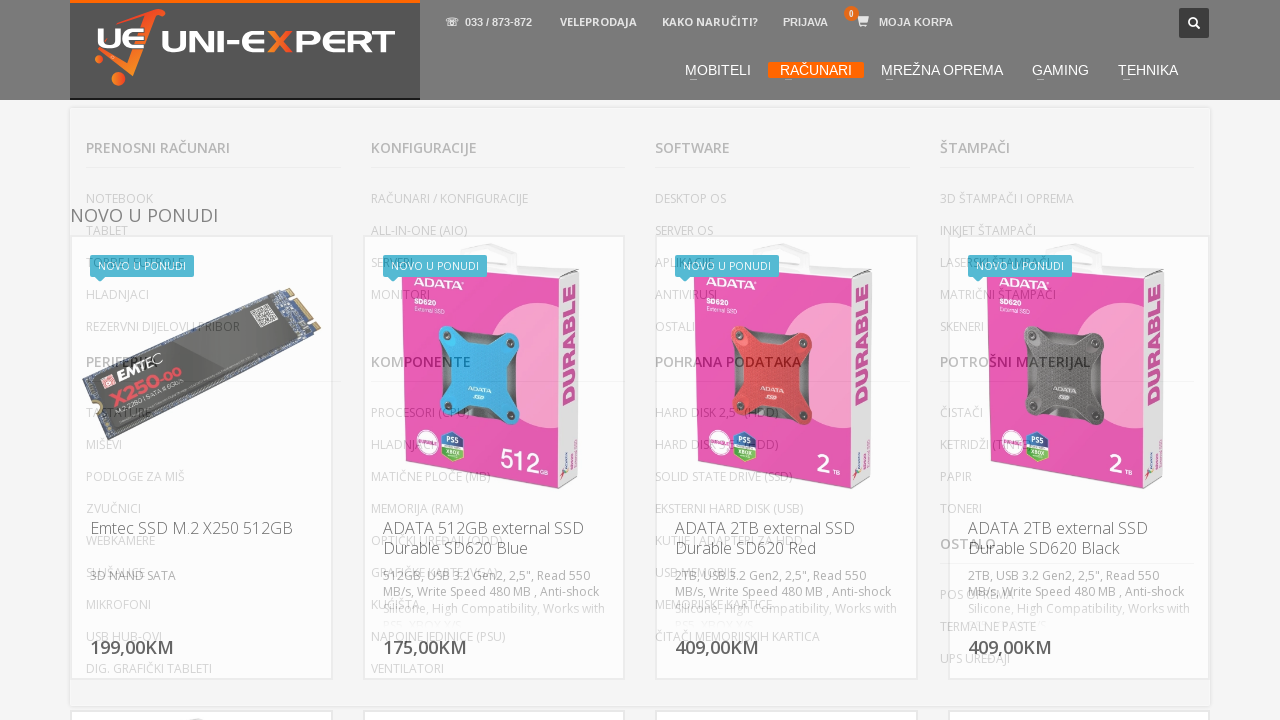

Waited 3 seconds for equipment menu to load
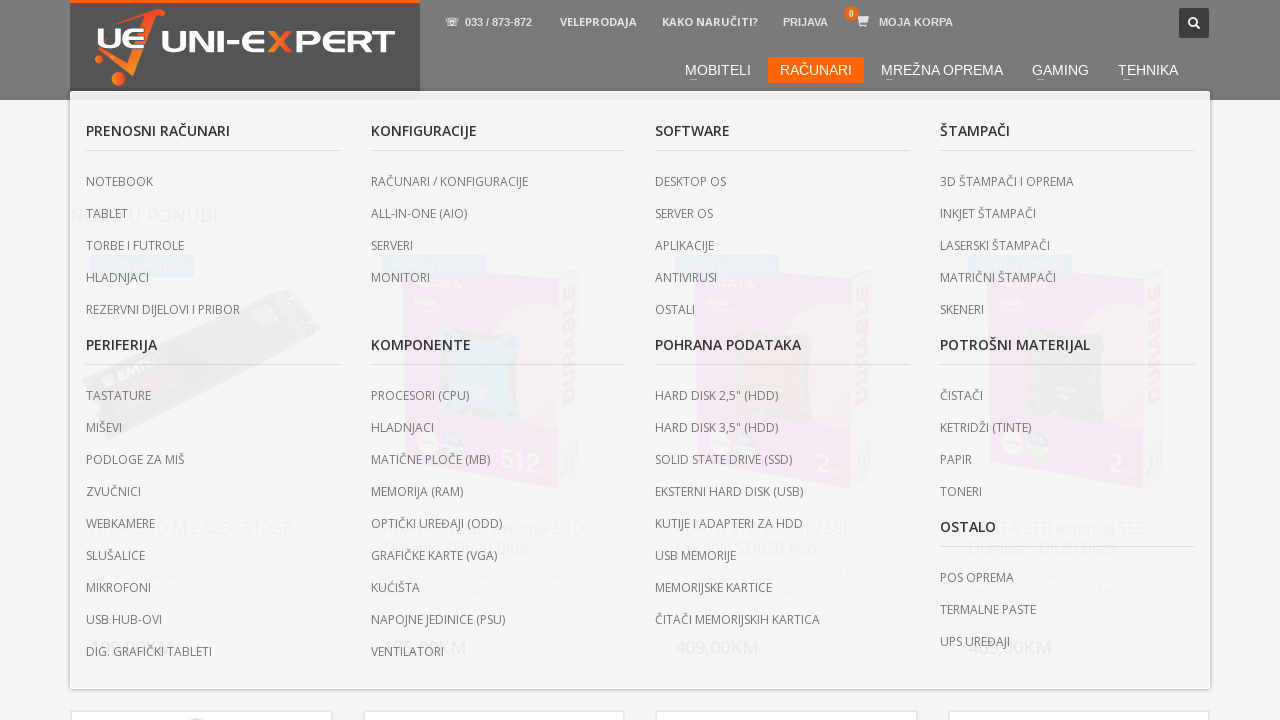

Clicked on keyboards submenu at (213, 396) on xpath=//*[@id="menu-main-menu"]/li[2]/ul/li[5]/ul/li[1]/a
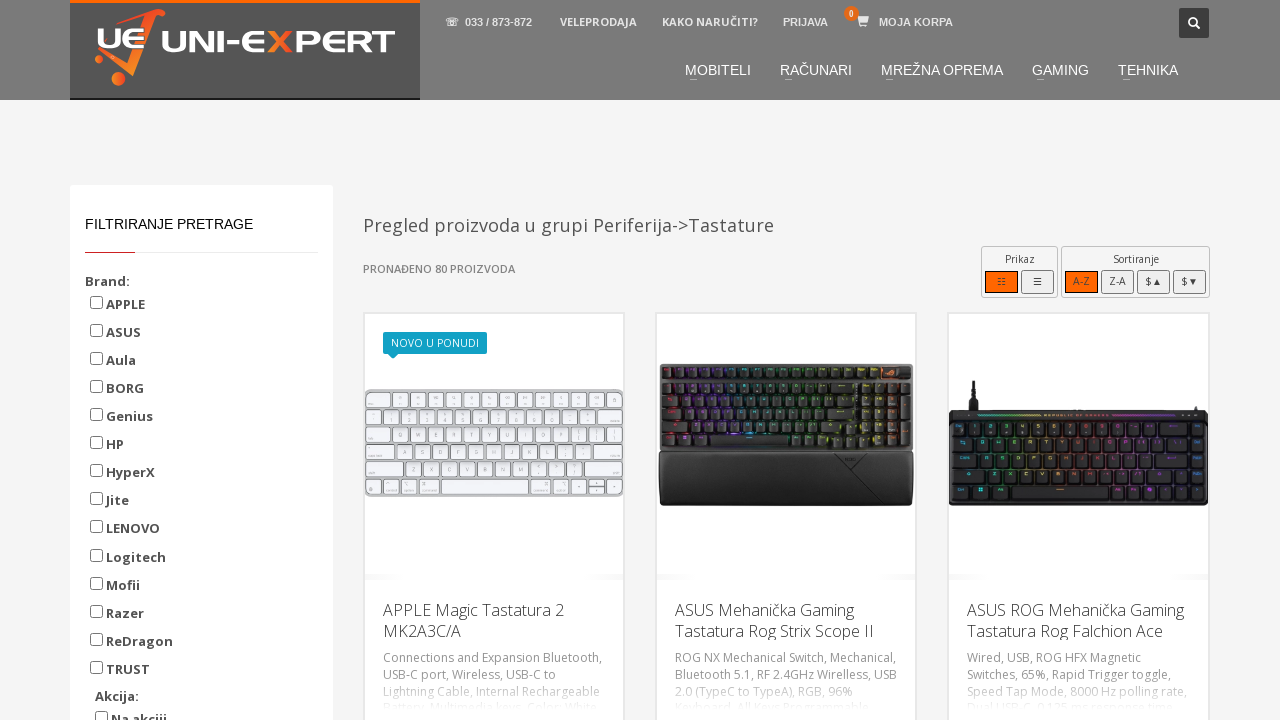

Waited 1.5 seconds for keyboards page to load
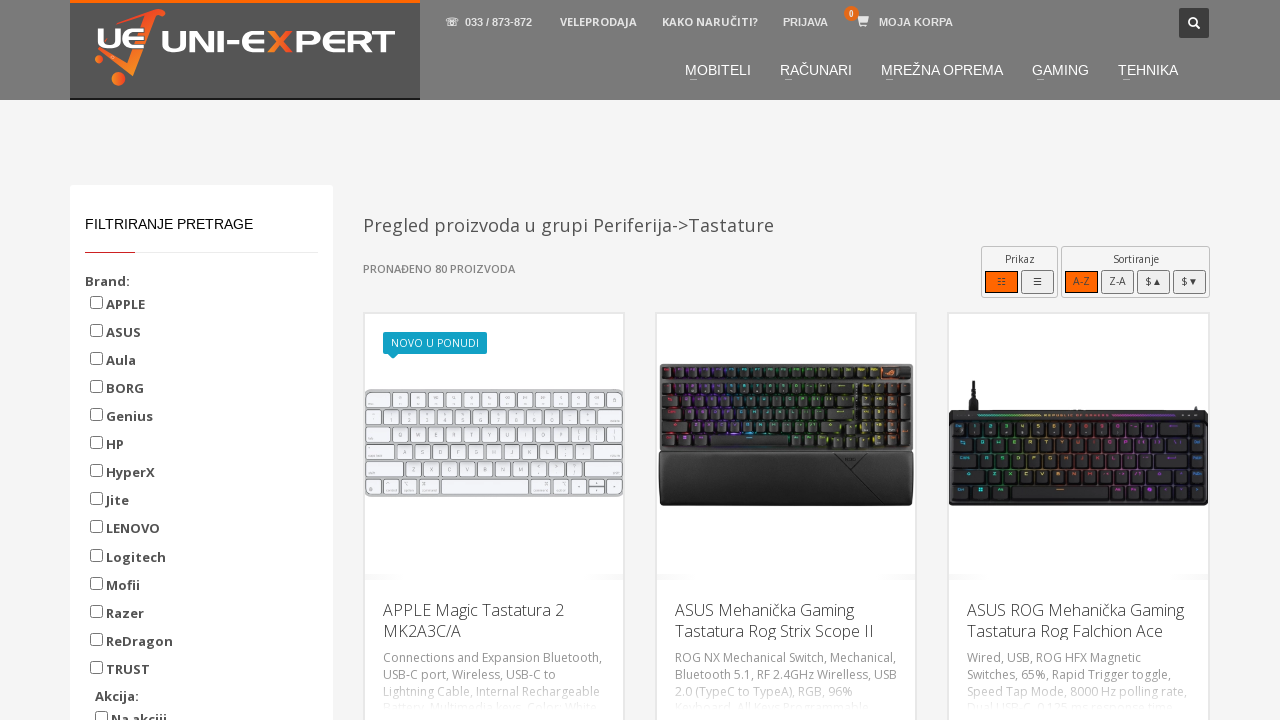

Selected the first keyboard without sorting at (494, 495) on xpath=//*[@id="page"]/ul[1]/li[1]
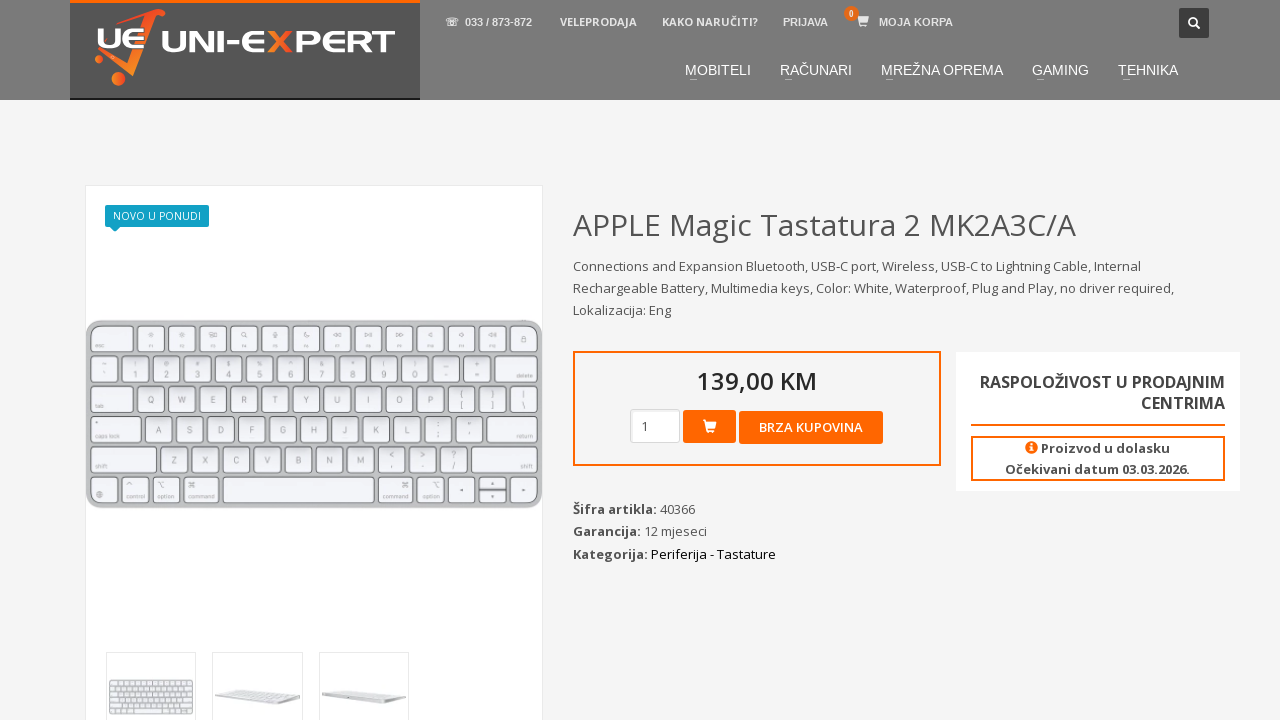

Waited 2 seconds for keyboard product page to load
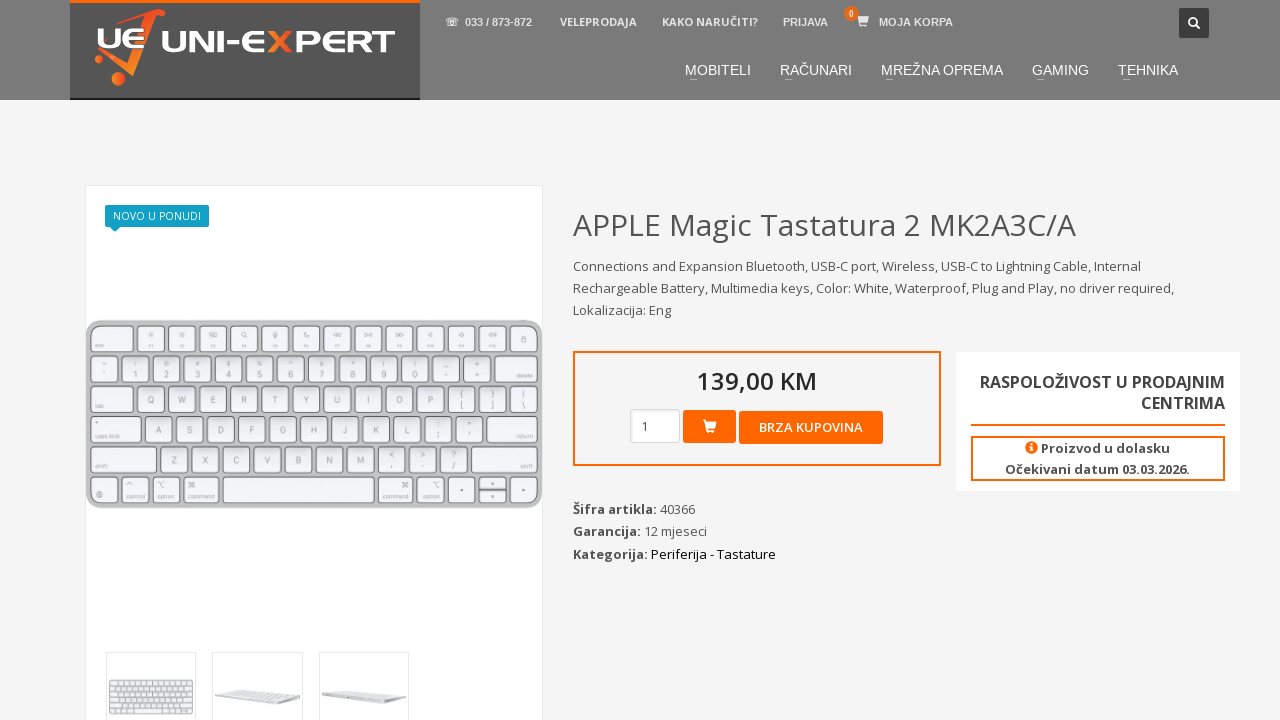

Retrieved keyboard price: 139,00 KM
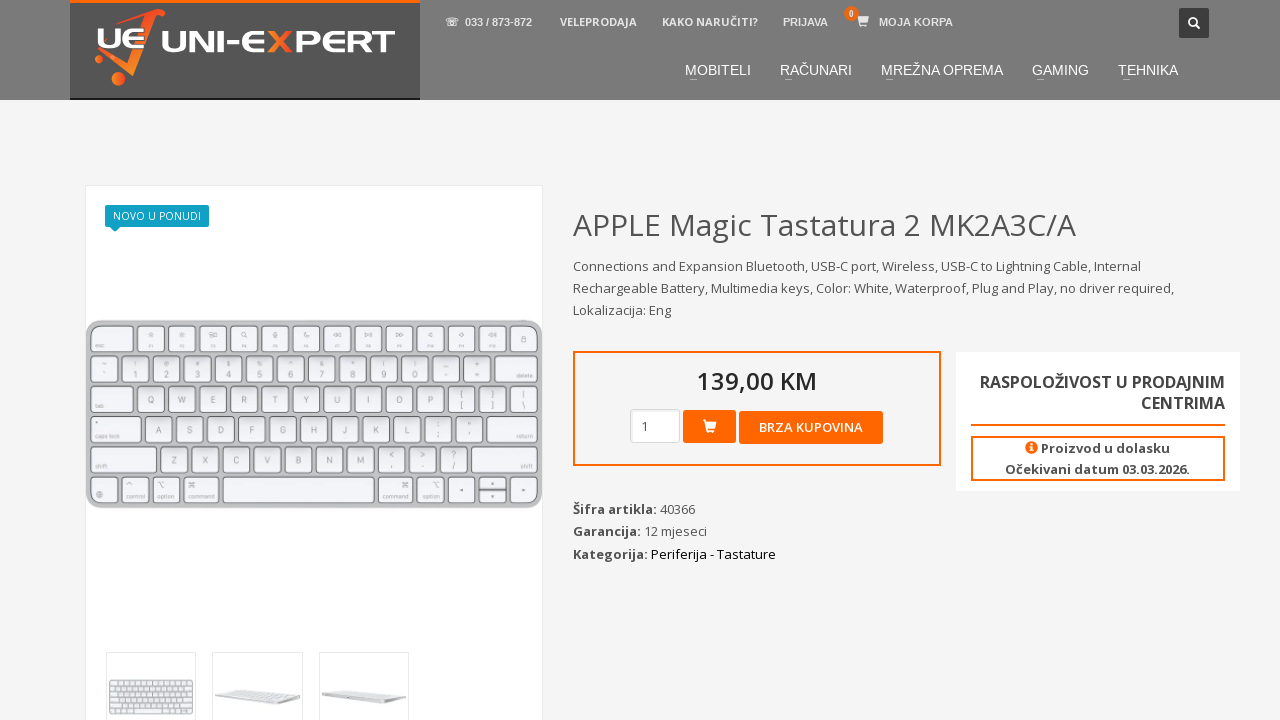

Navigated back to home page
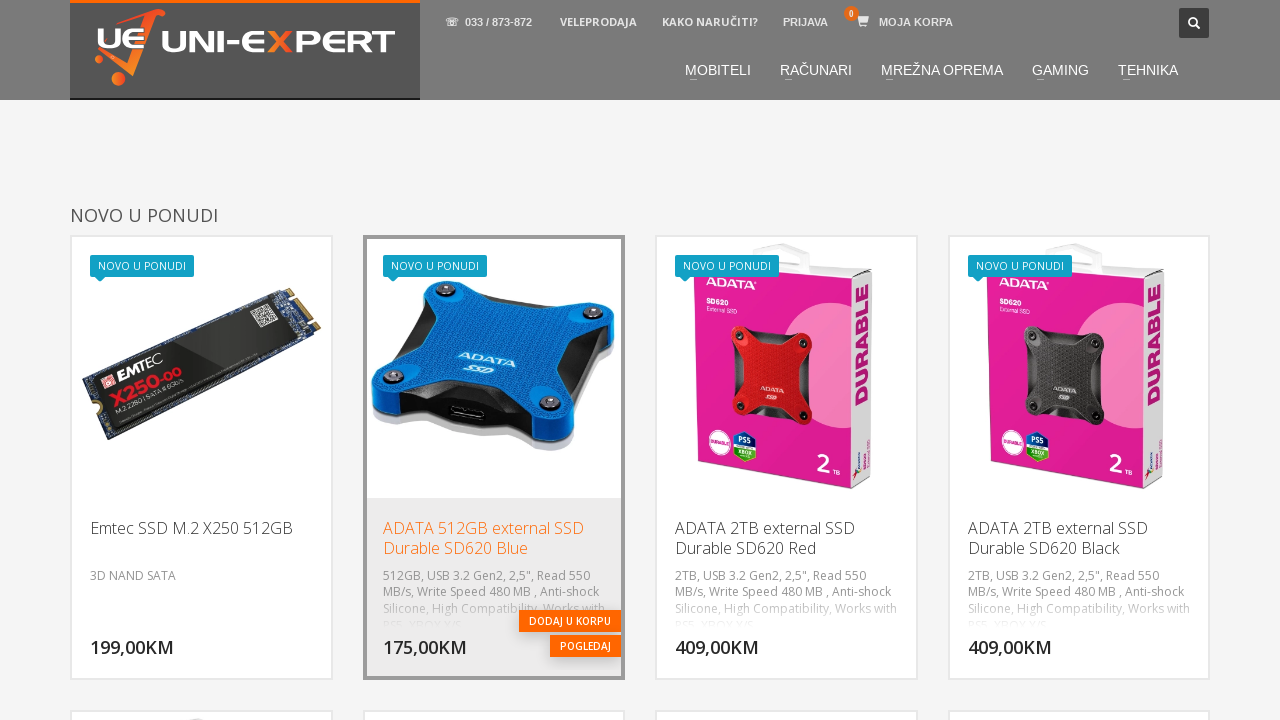

Waited 2 seconds for home page to load
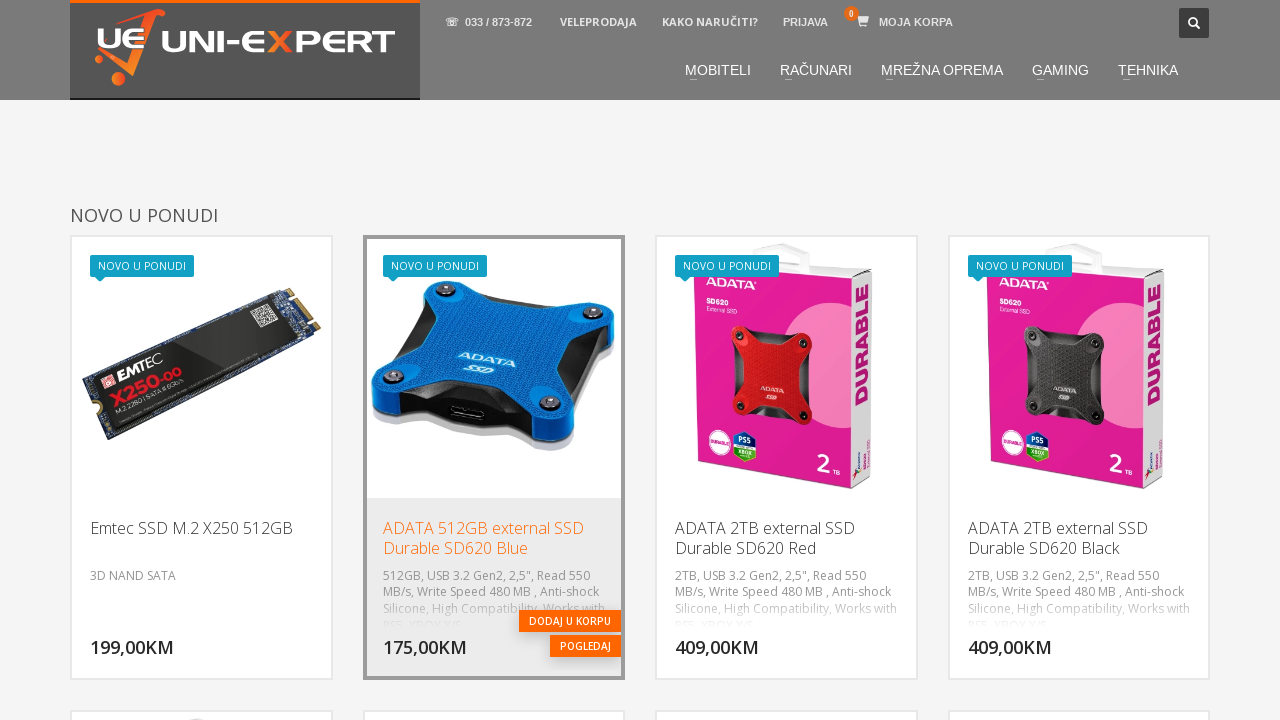

Clicked on equipment menu again at (816, 70) on xpath=//*[@id="menu-main-menu"]/li[2]/a
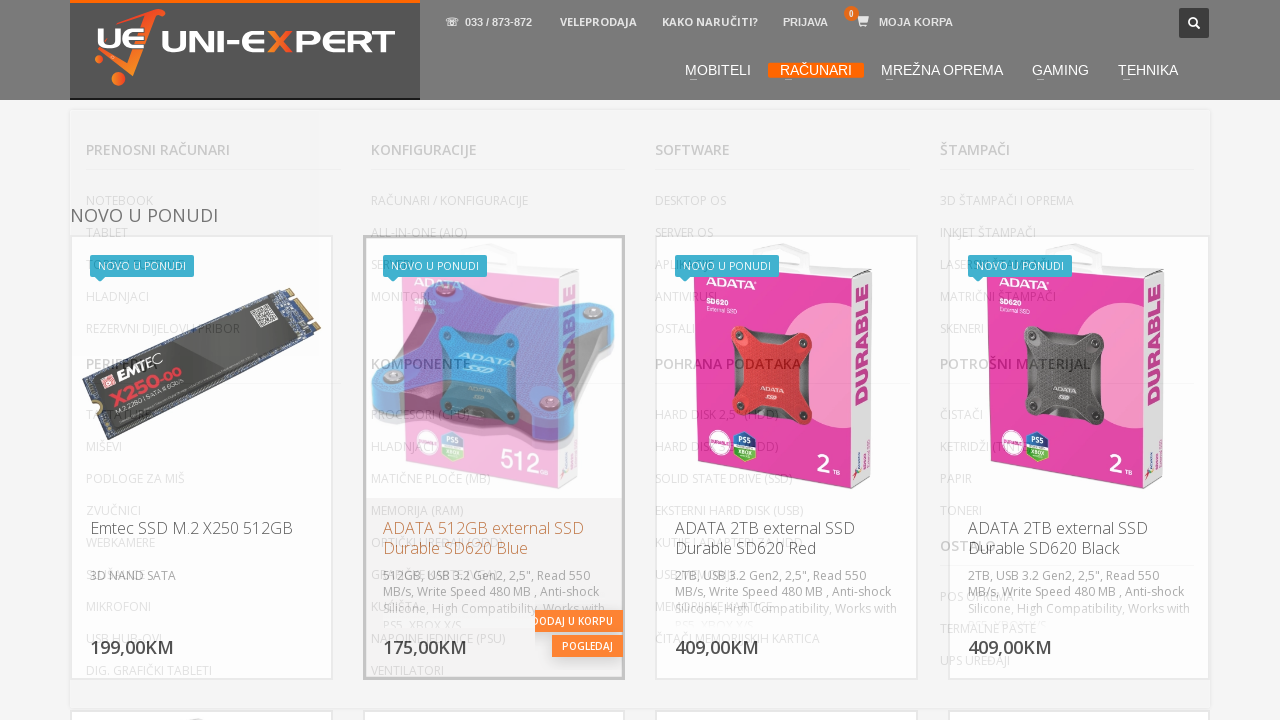

Waited 3 seconds for equipment menu to load
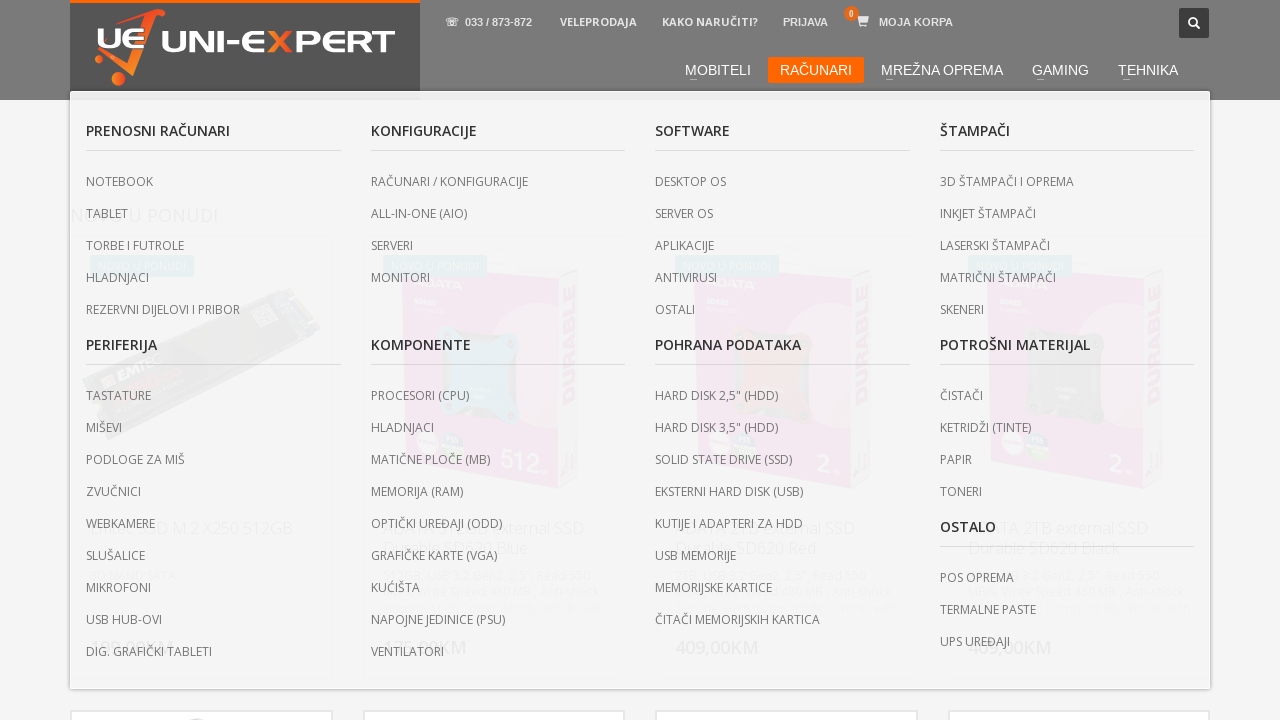

Clicked on mice submenu at (213, 428) on xpath=//*[@id="menu-main-menu"]/li[2]/ul/li[5]/ul/li[2]/a
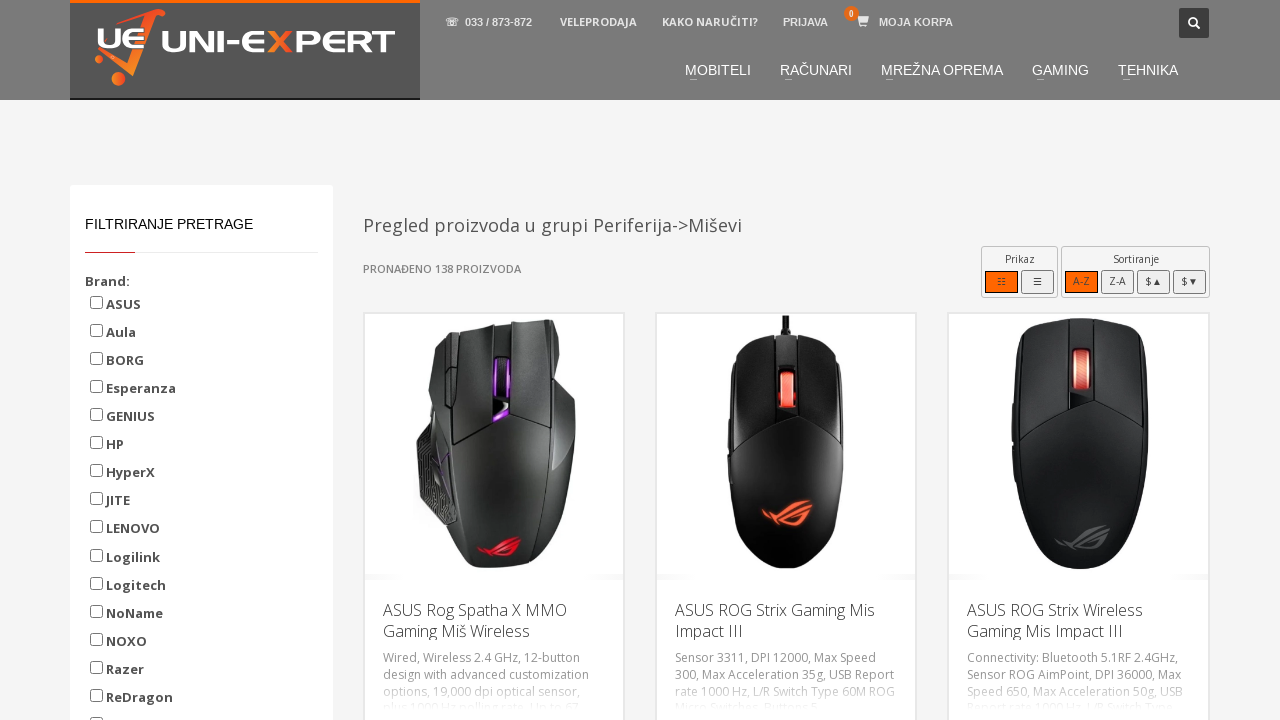

Waited 2.5 seconds for mice page to load
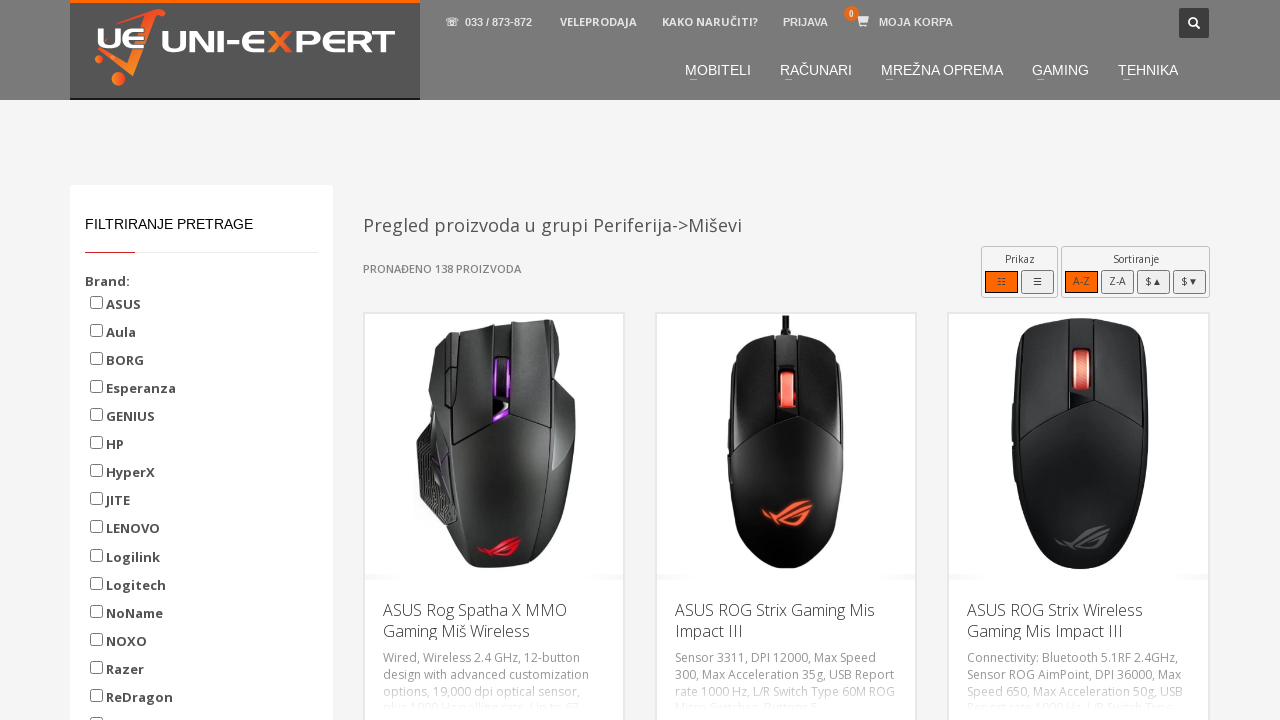

Clicked price sort button to sort mice by price (high to low) at (1190, 282) on xpath=//*[@id="sorting"]/button[4]
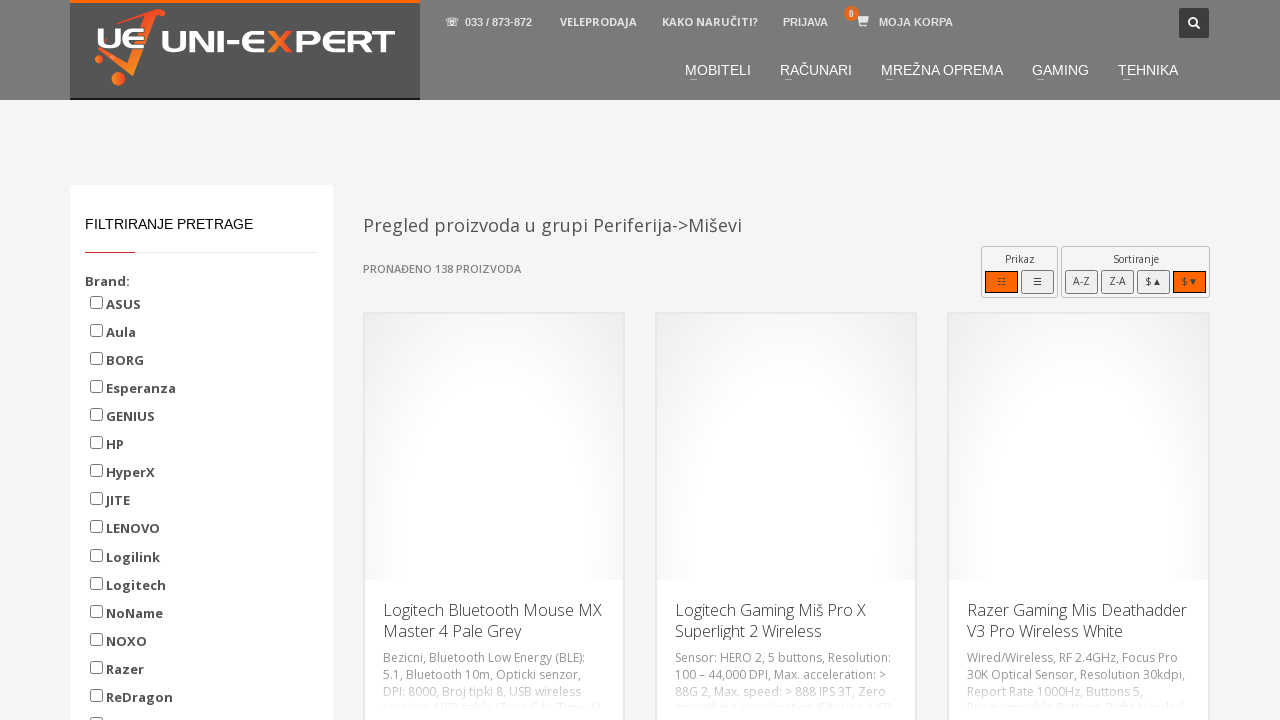

Waited 3 seconds for mice to be sorted by price
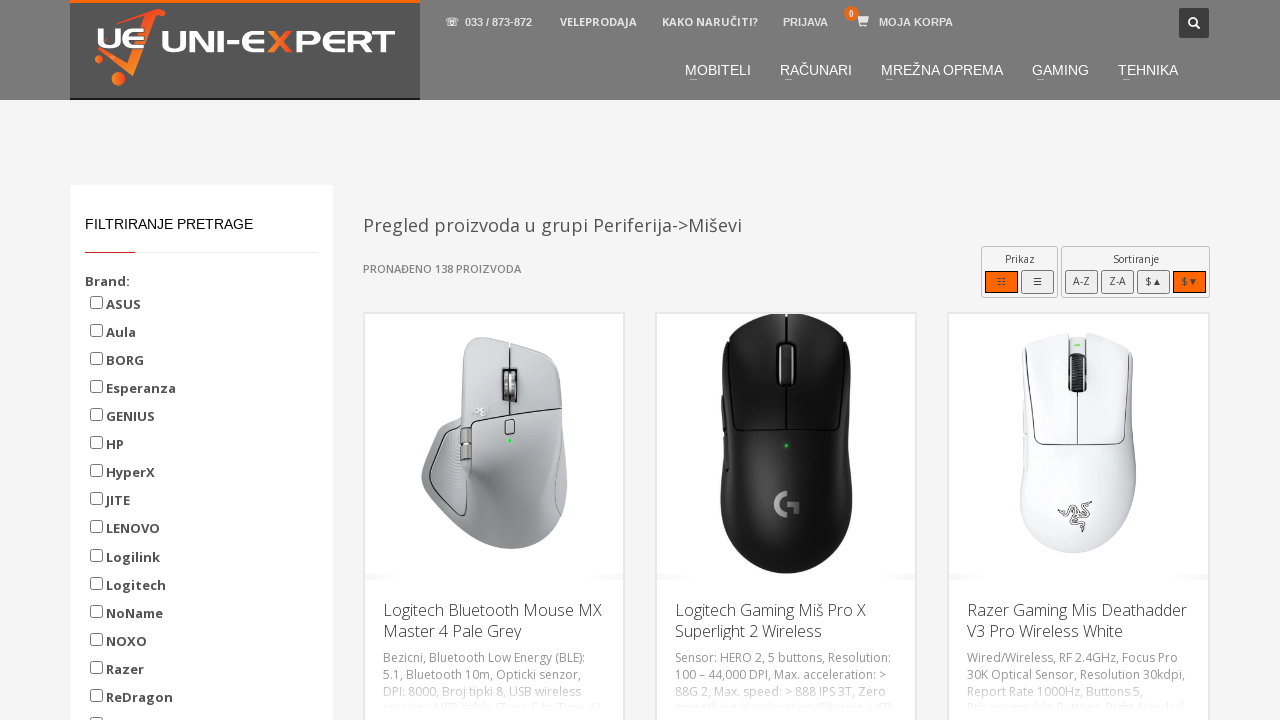

Selected the highest priced mouse at (494, 620) on xpath=//*[@id="page"]/ul[1]/li[1]/div/span/div[2]/h3
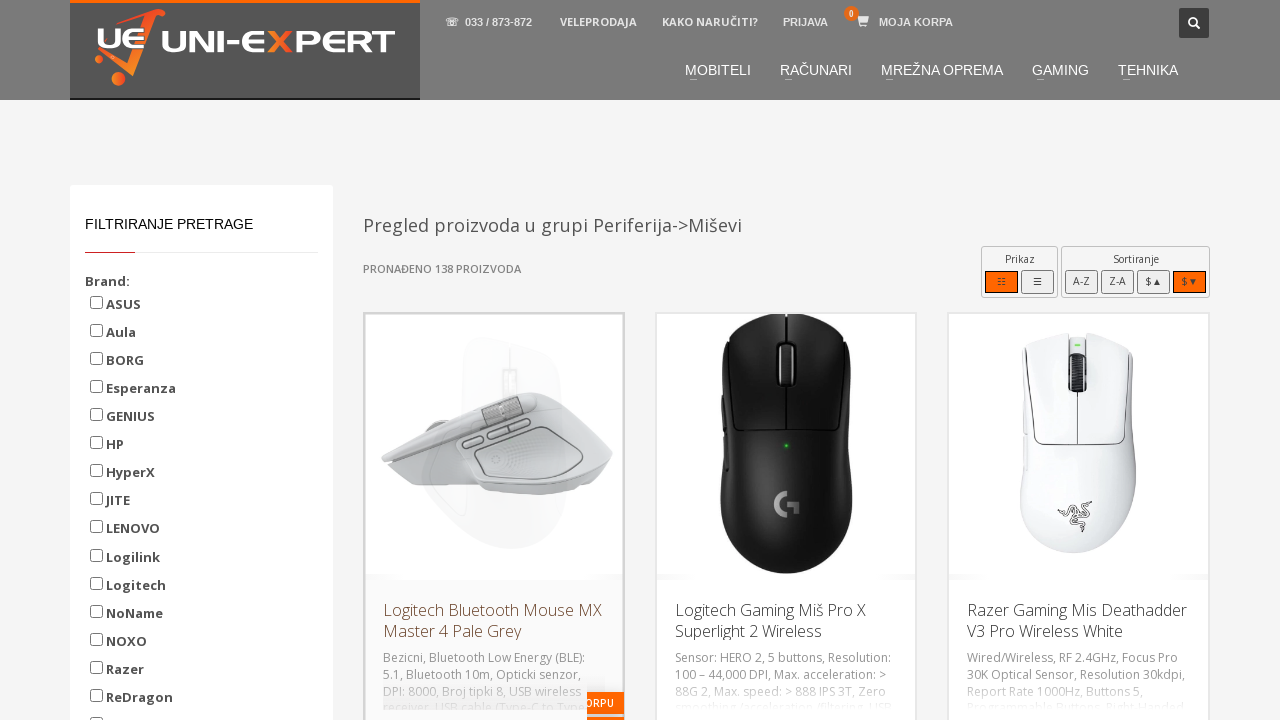

Waited 3 seconds for mouse product page to load
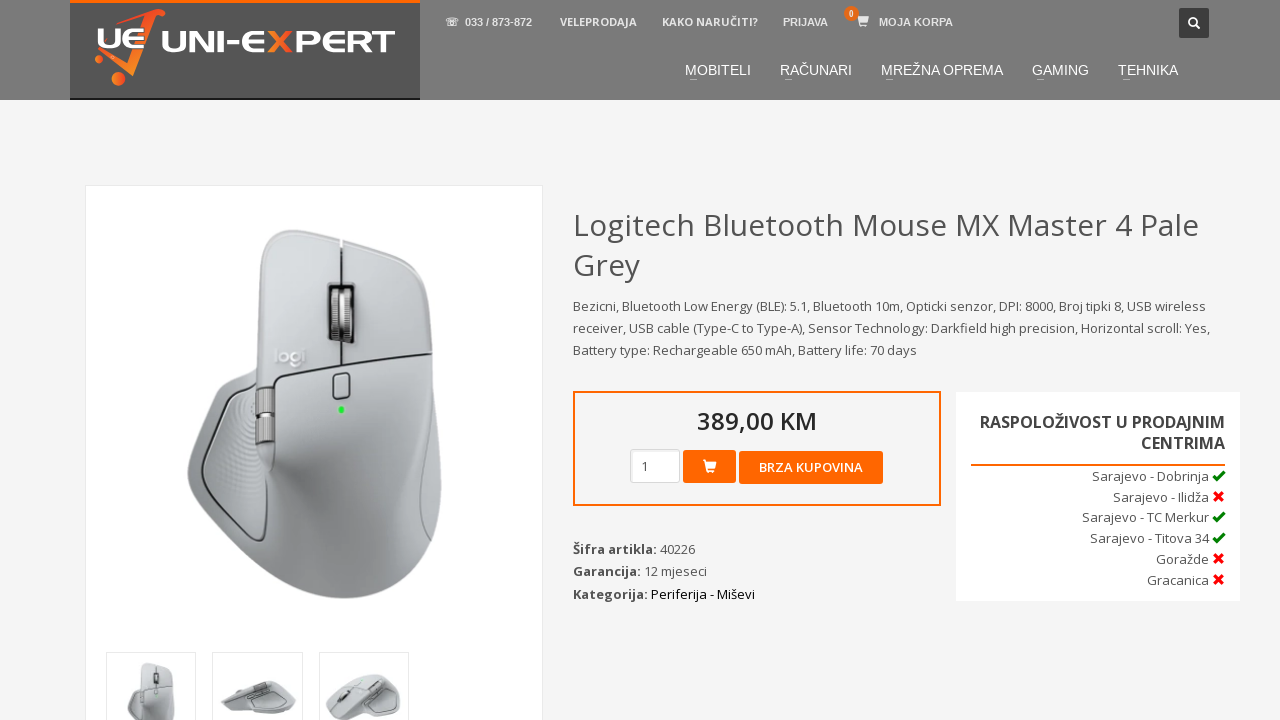

Retrieved mouse price: 389,00 KM
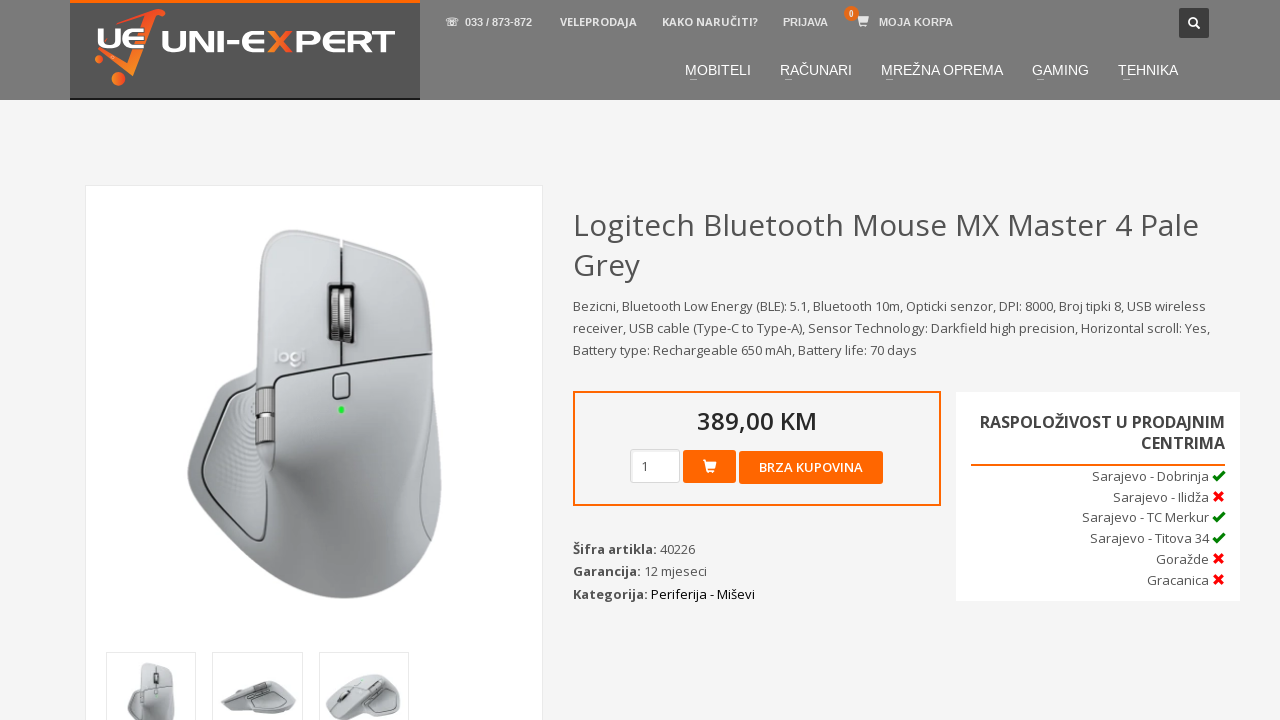

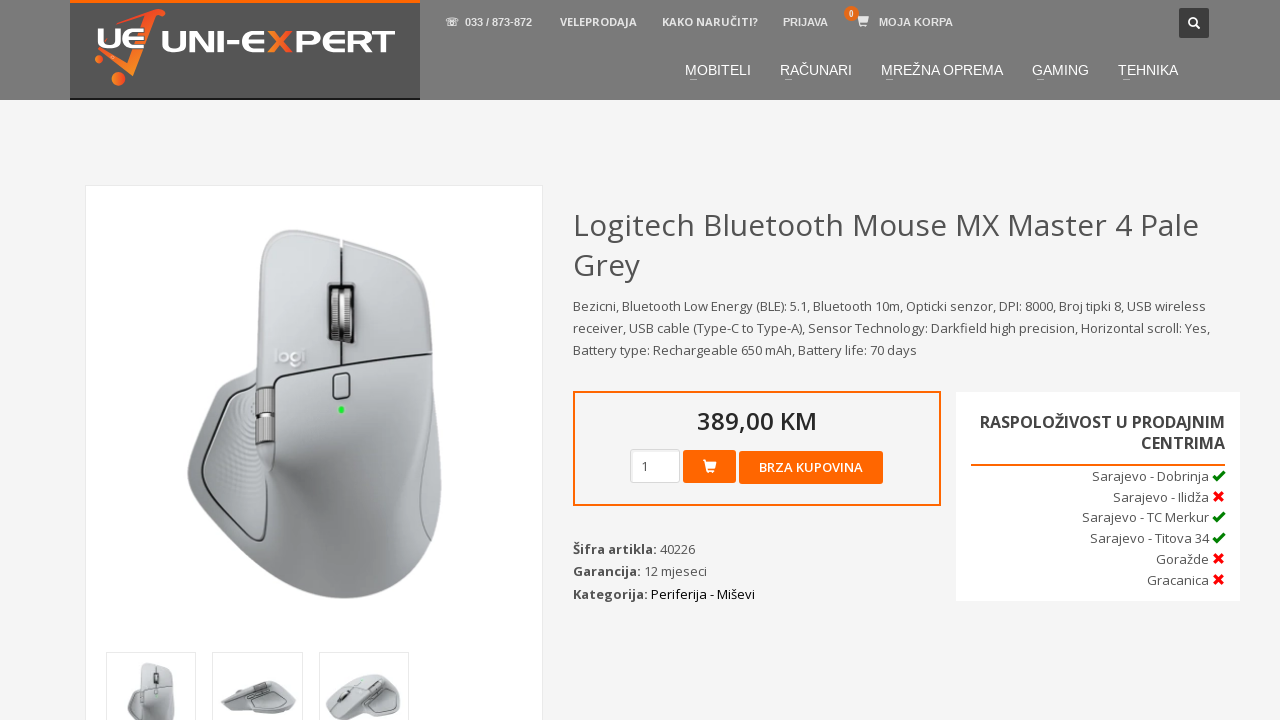